Tests form input functionality by entering text into a subjects field on a Selenium practice form

Starting URL: https://www.tutorialspoint.com/selenium/practice/selenium_automation_practice.php

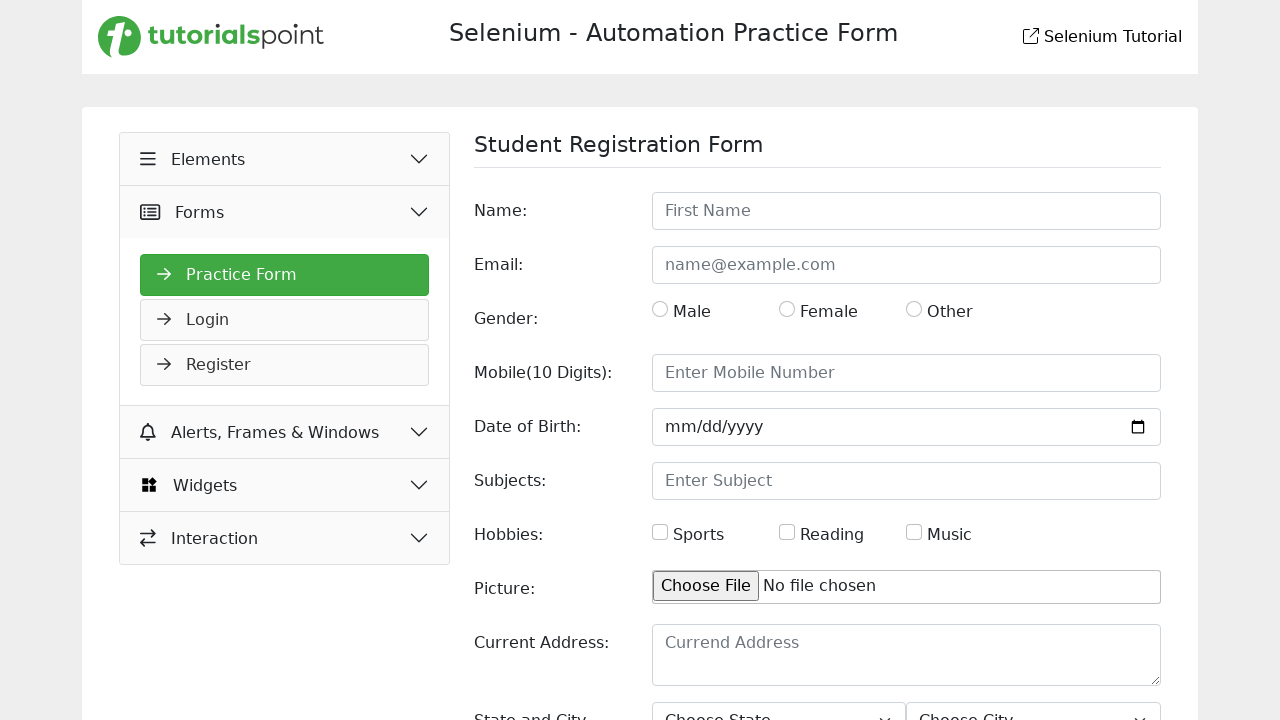

Filled subjects field with 'Math' on input[name='subjects']
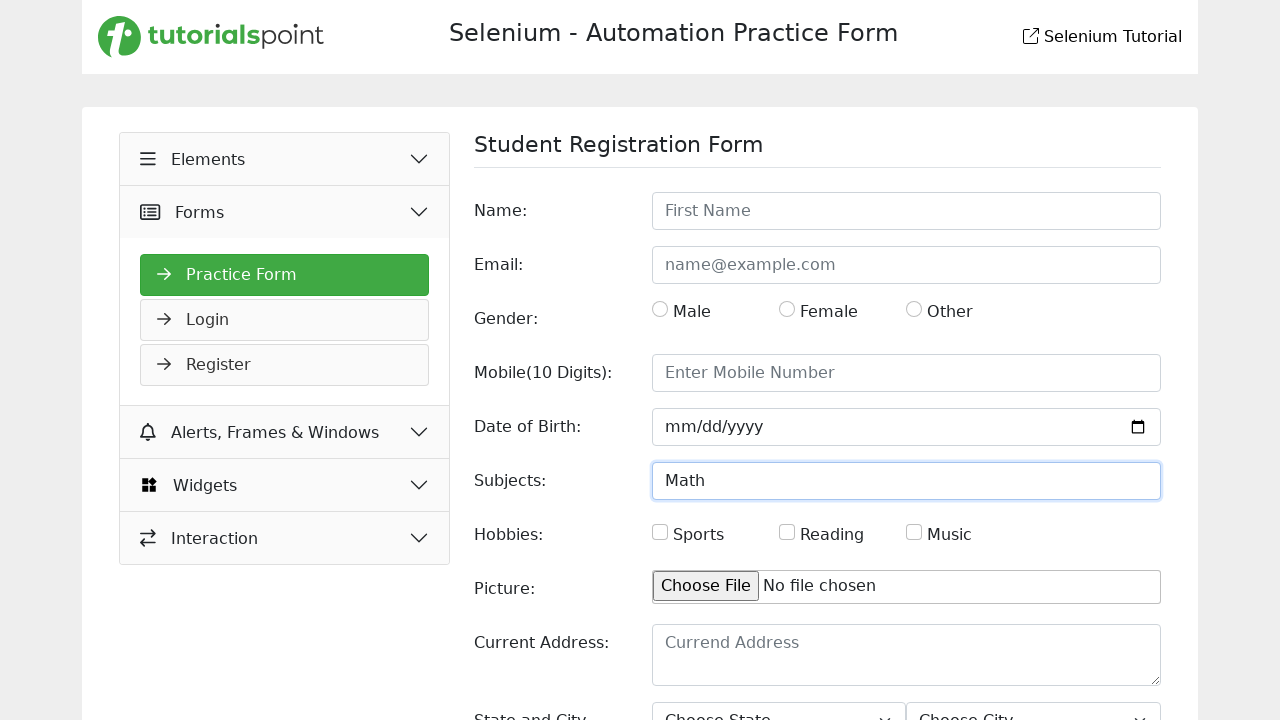

Waited 1 second for action to complete
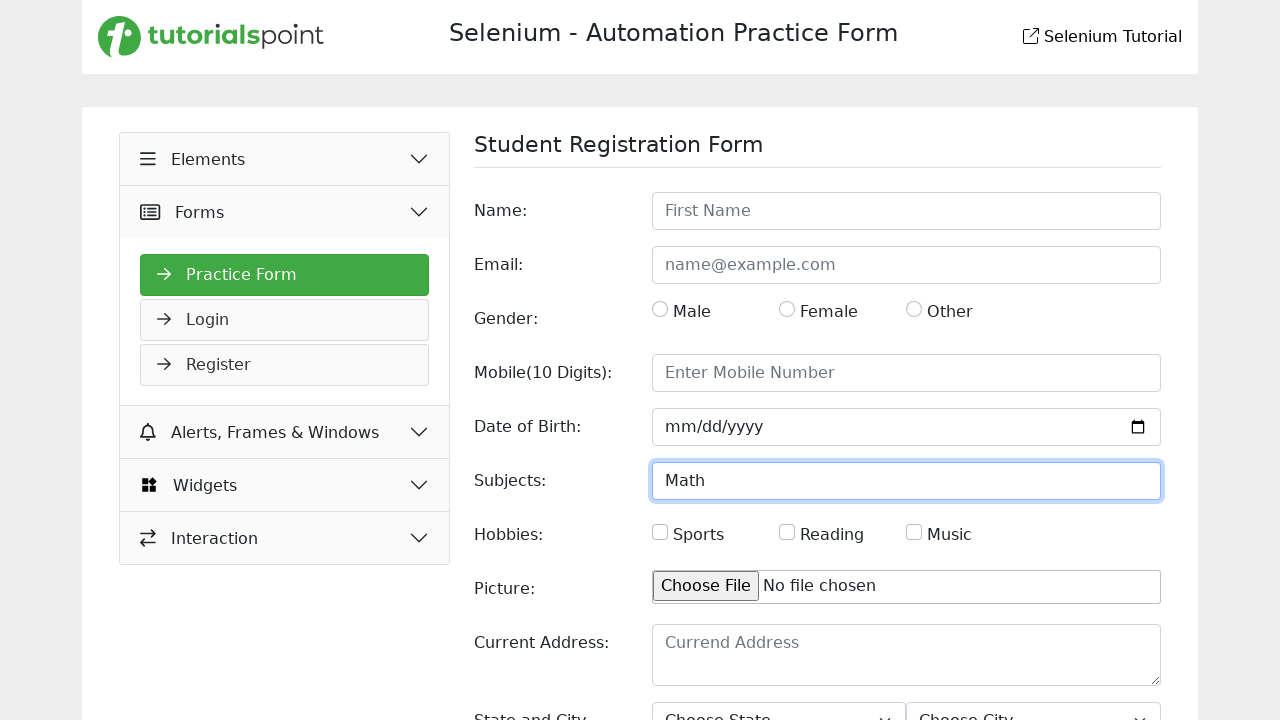

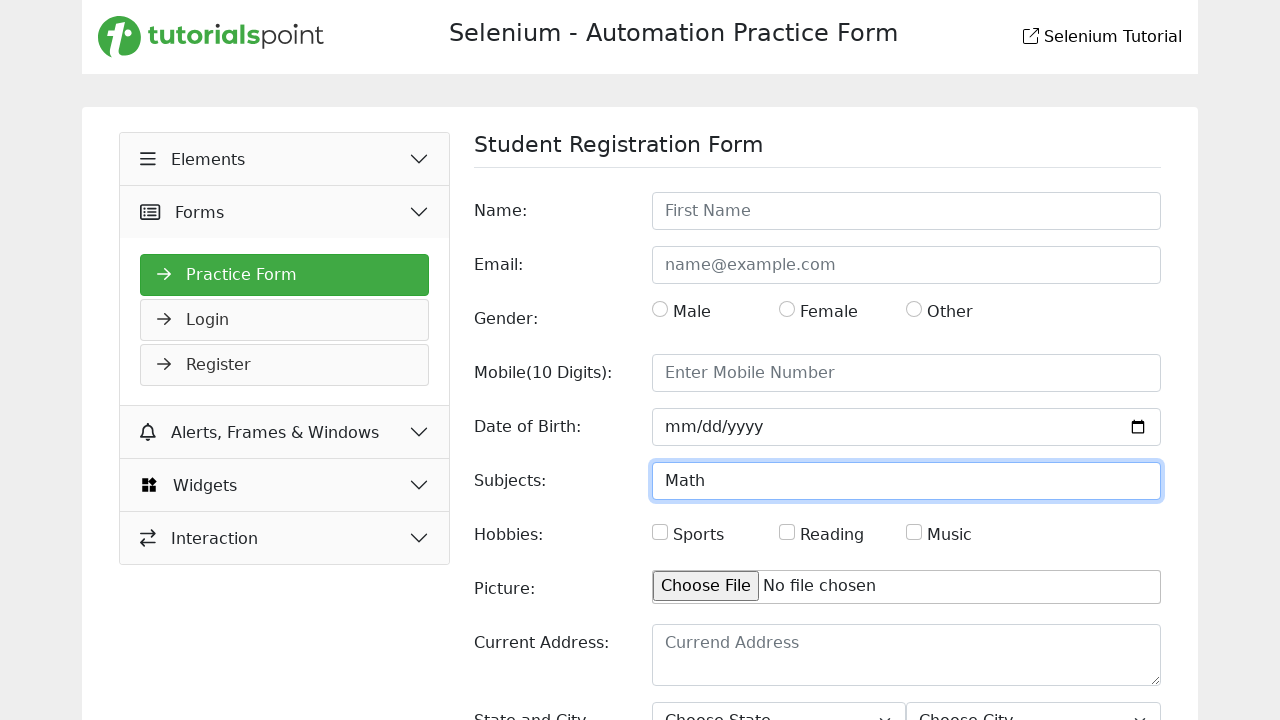